Tests error handling when trying to find an element with an empty selector

Starting URL: https://practise.usemango.co.uk

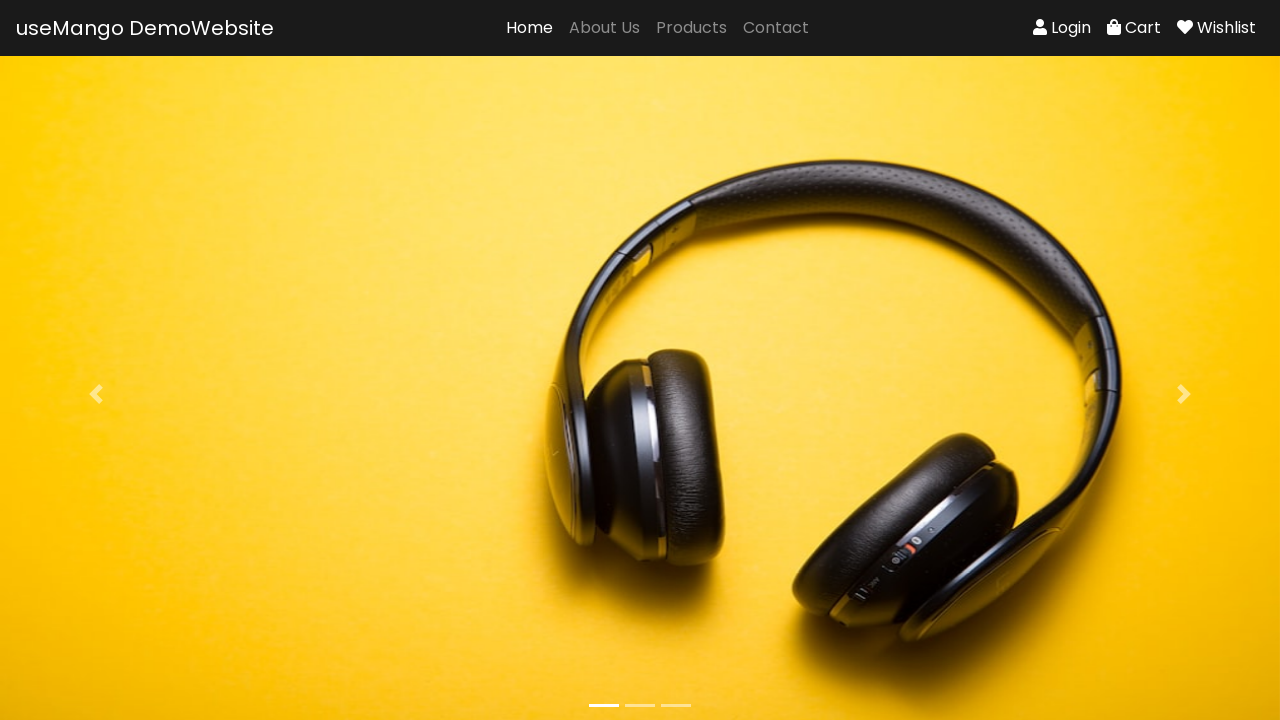

Attempted to locate element with empty selector
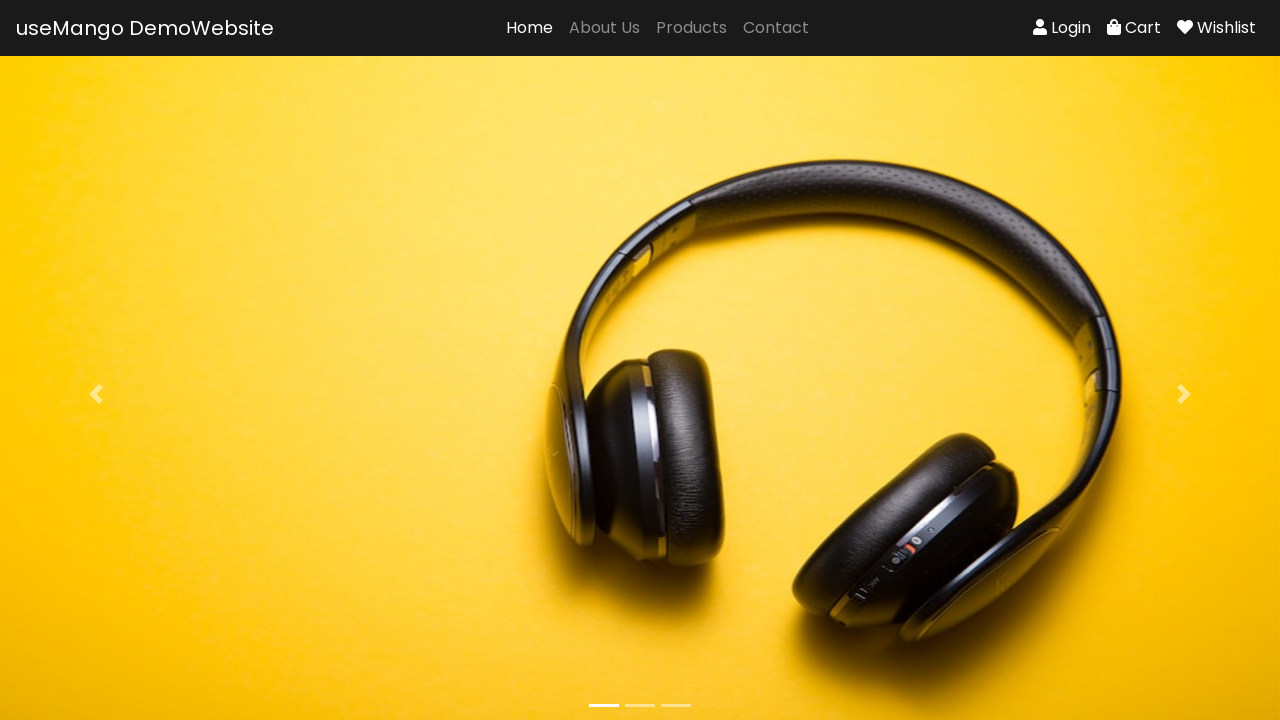

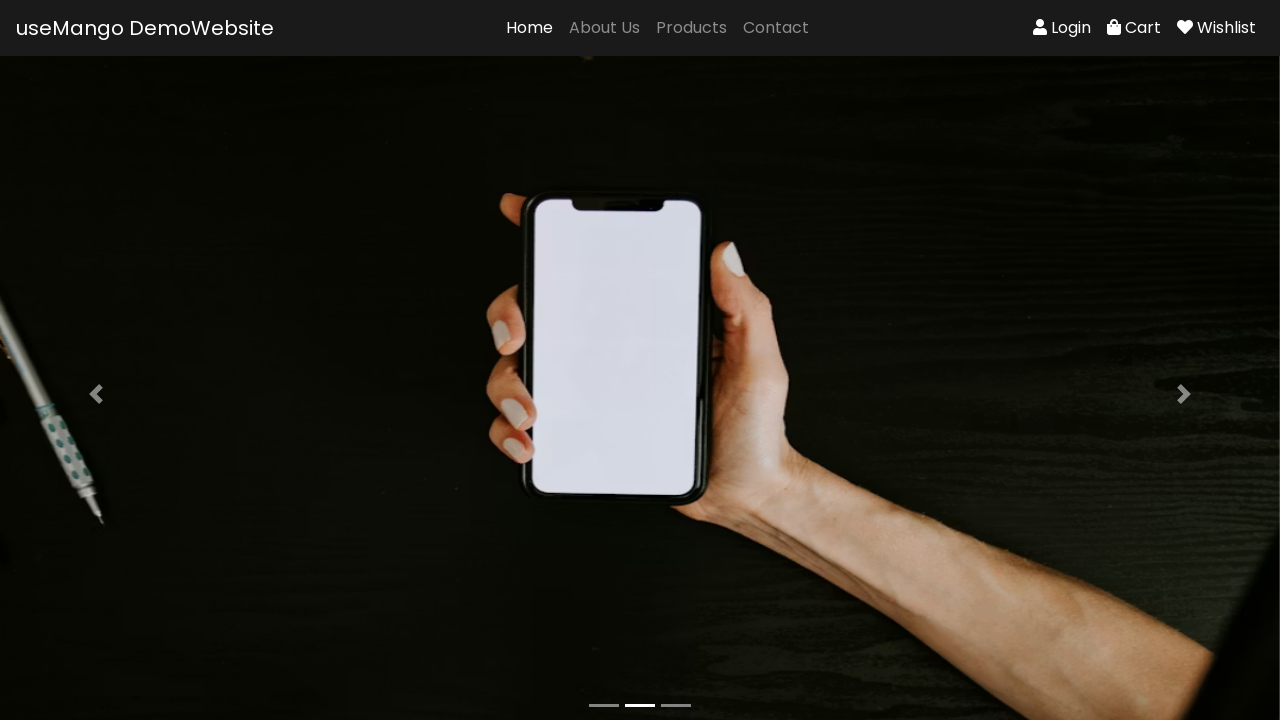